Tests that clicking 'Clear completed' removes completed items from the list.

Starting URL: https://demo.playwright.dev/todomvc

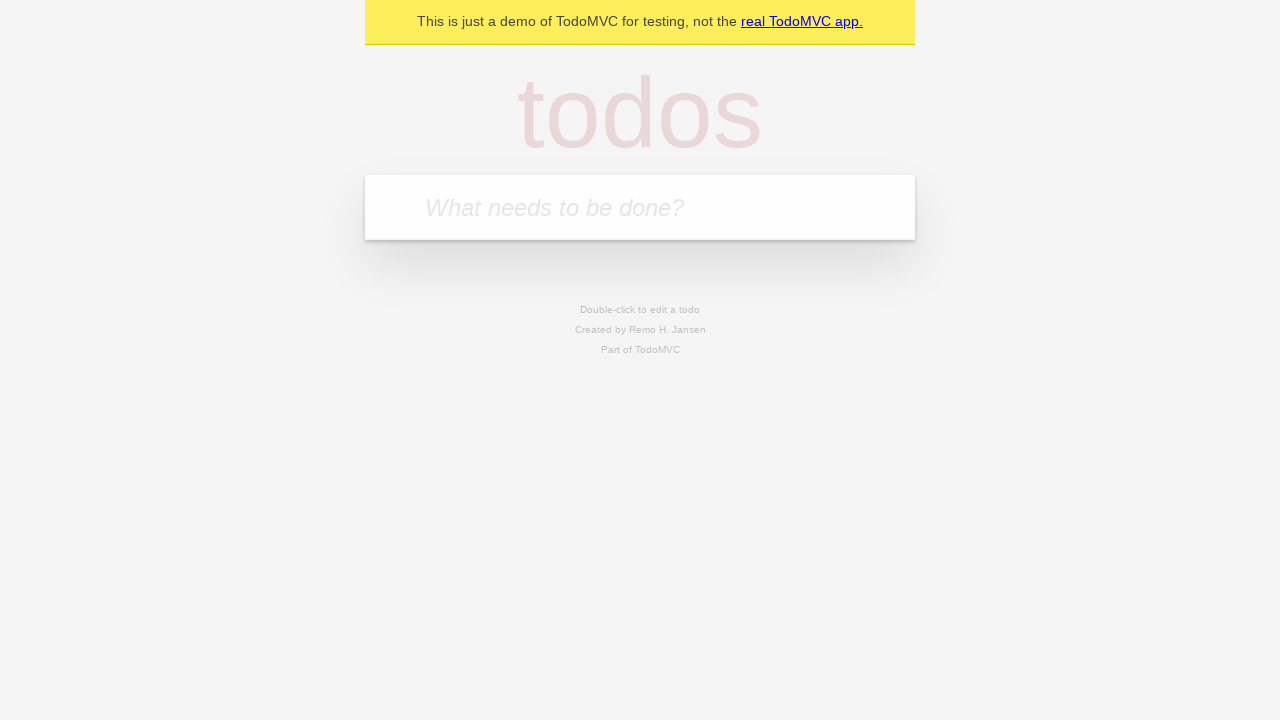

Filled todo input with 'buy some cheese' on internal:attr=[placeholder="What needs to be done?"i]
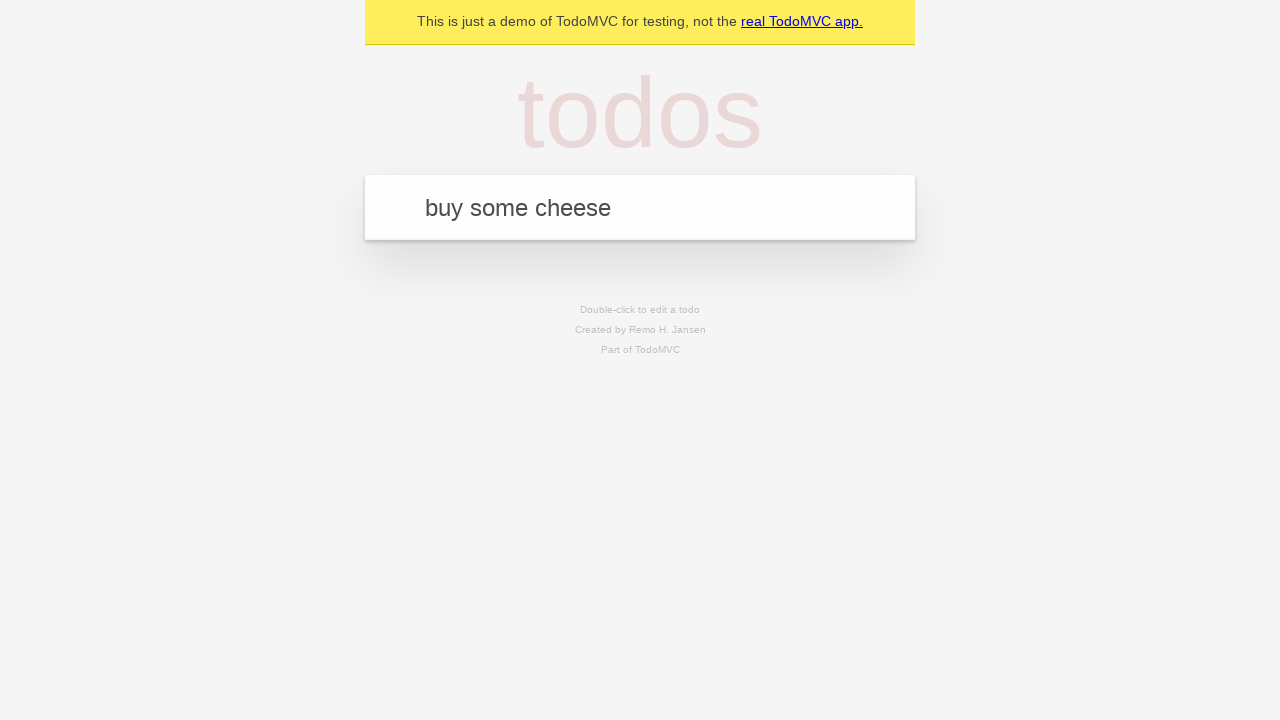

Pressed Enter to add todo 'buy some cheese' on internal:attr=[placeholder="What needs to be done?"i]
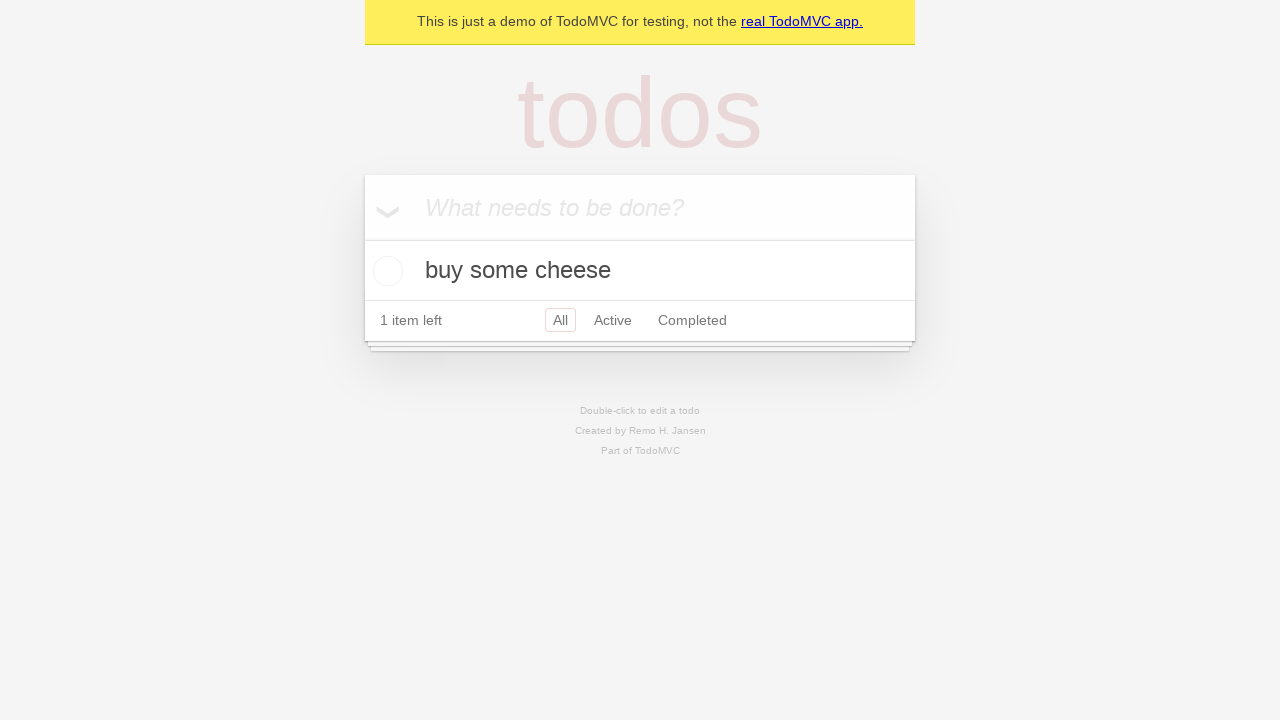

Filled todo input with 'feed the cat' on internal:attr=[placeholder="What needs to be done?"i]
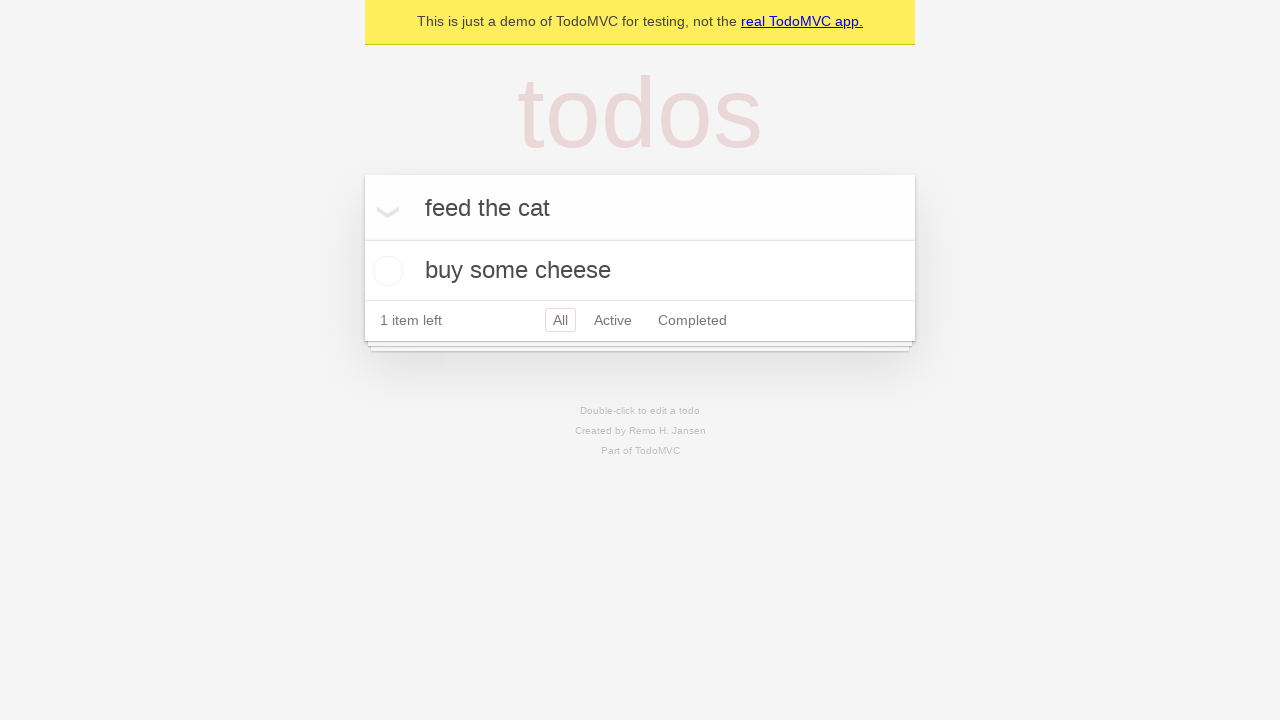

Pressed Enter to add todo 'feed the cat' on internal:attr=[placeholder="What needs to be done?"i]
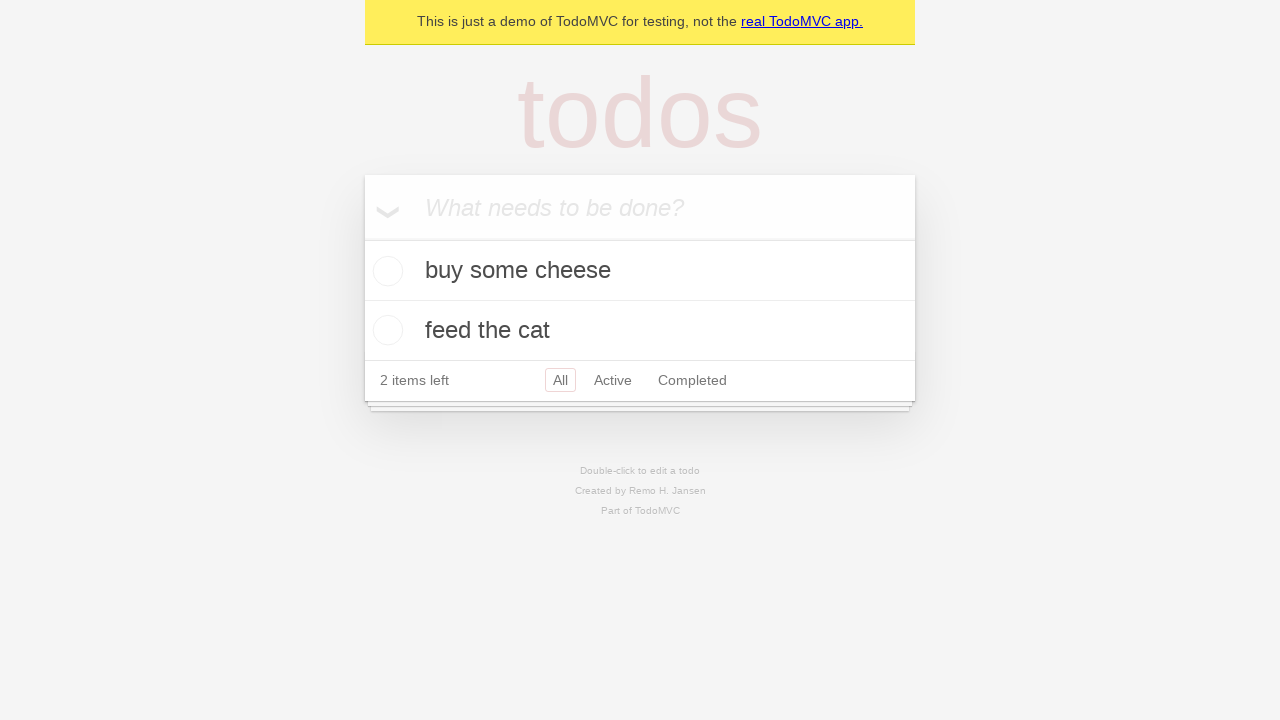

Filled todo input with 'book a doctors appointment' on internal:attr=[placeholder="What needs to be done?"i]
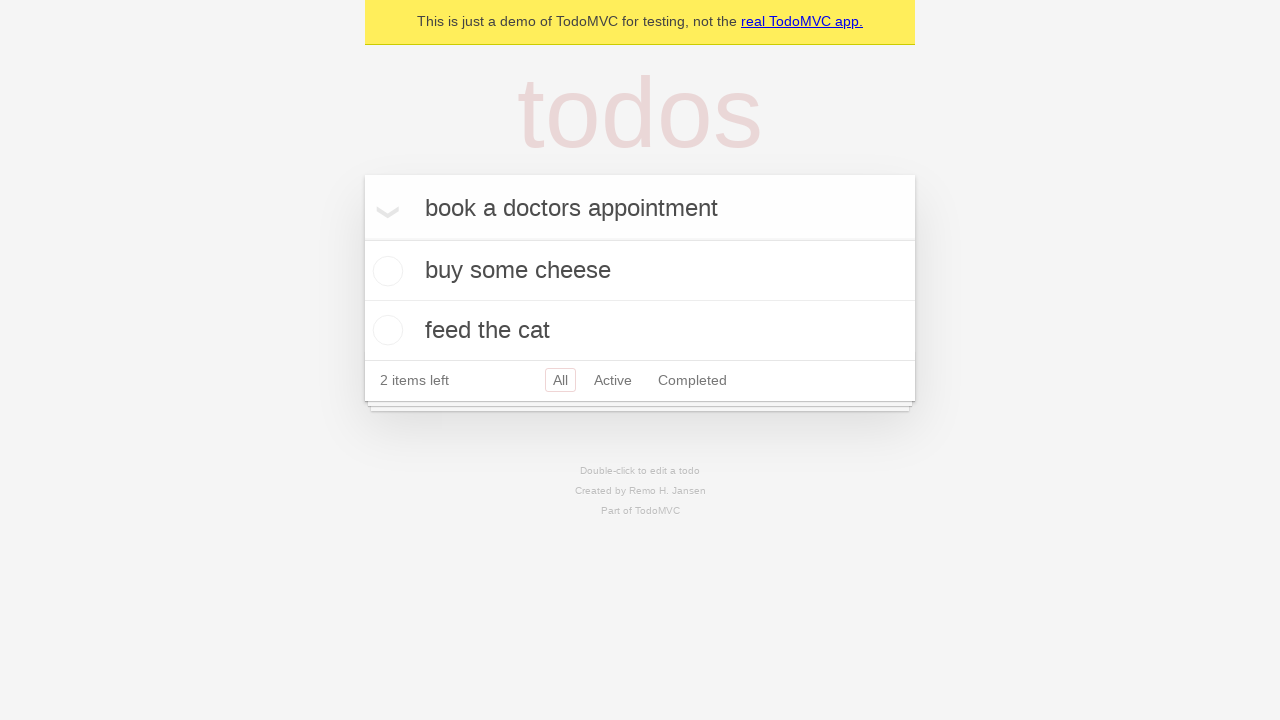

Pressed Enter to add todo 'book a doctors appointment' on internal:attr=[placeholder="What needs to be done?"i]
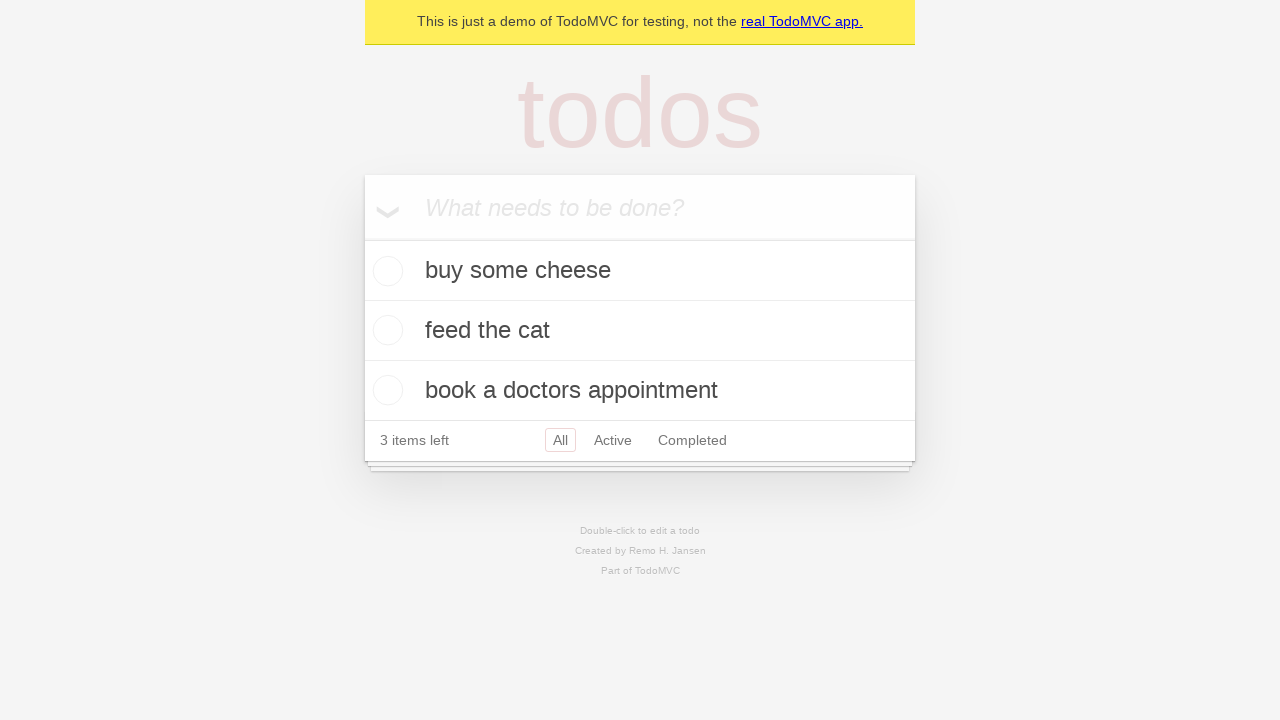

Waited for all 3 todo items to be added
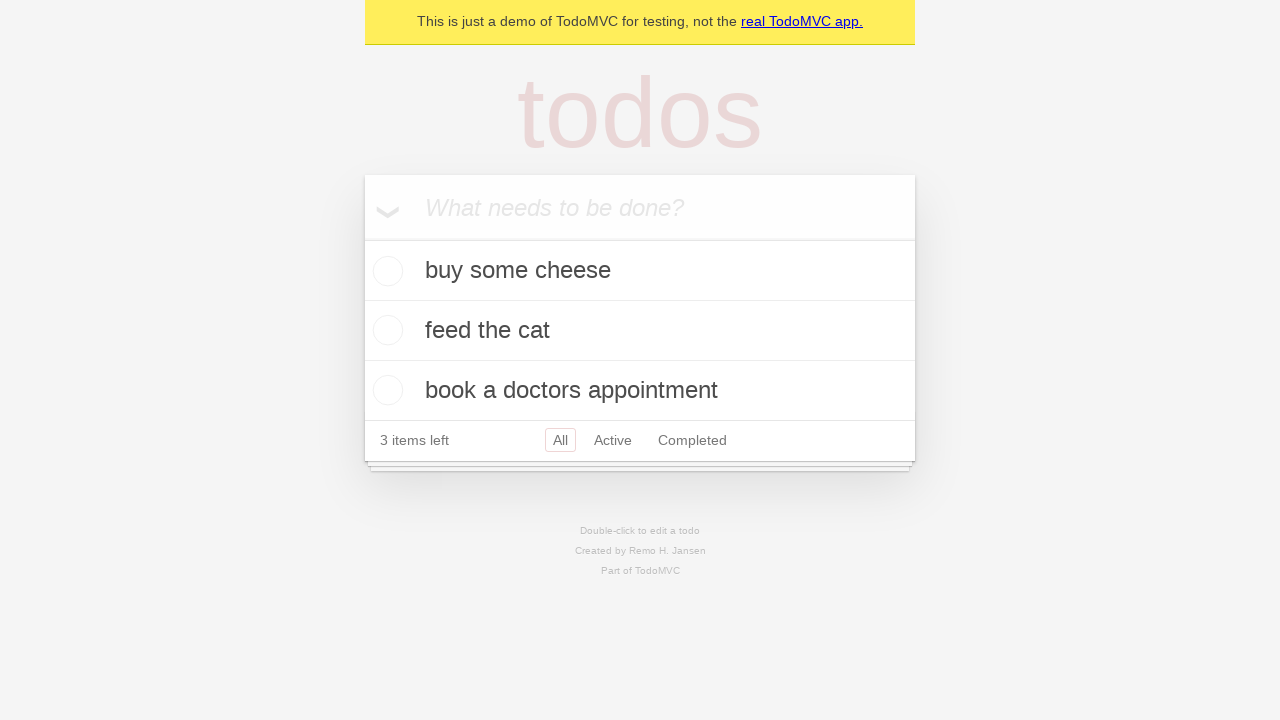

Checked the second todo item as completed at (385, 330) on [data-testid='todo-item'] >> nth=1 >> internal:role=checkbox
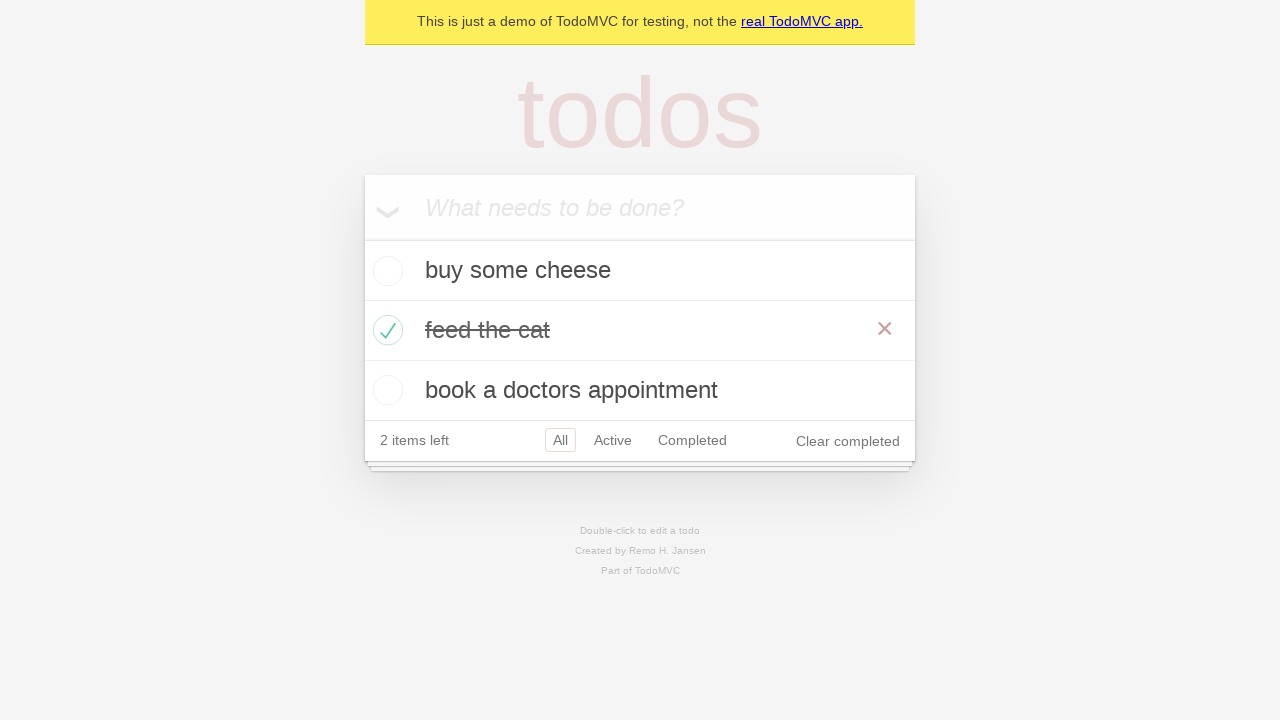

Clicked 'Clear completed' button to remove completed items at (848, 441) on internal:role=button[name="Clear completed"i]
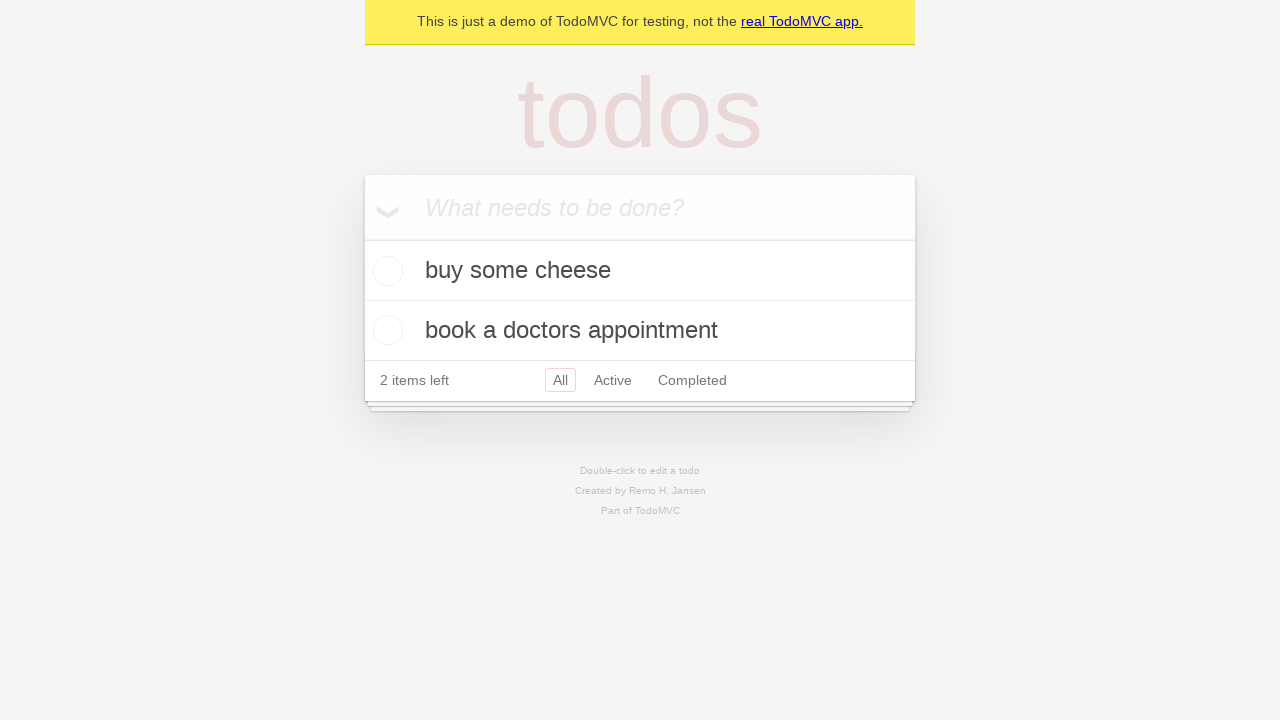

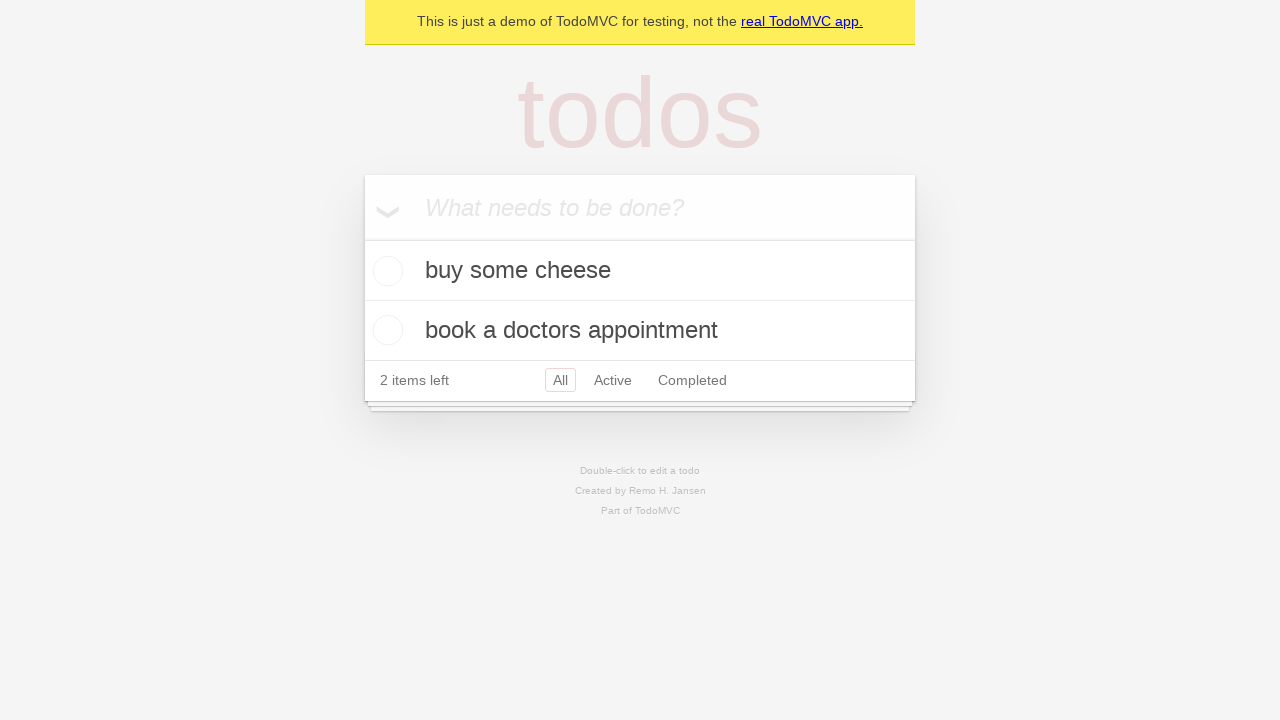